Tests alert handling on DemoQA including clicking alert button, timer alert button, and confirm button, then verifies confirm result appears

Starting URL: https://demoqa.com/alerts

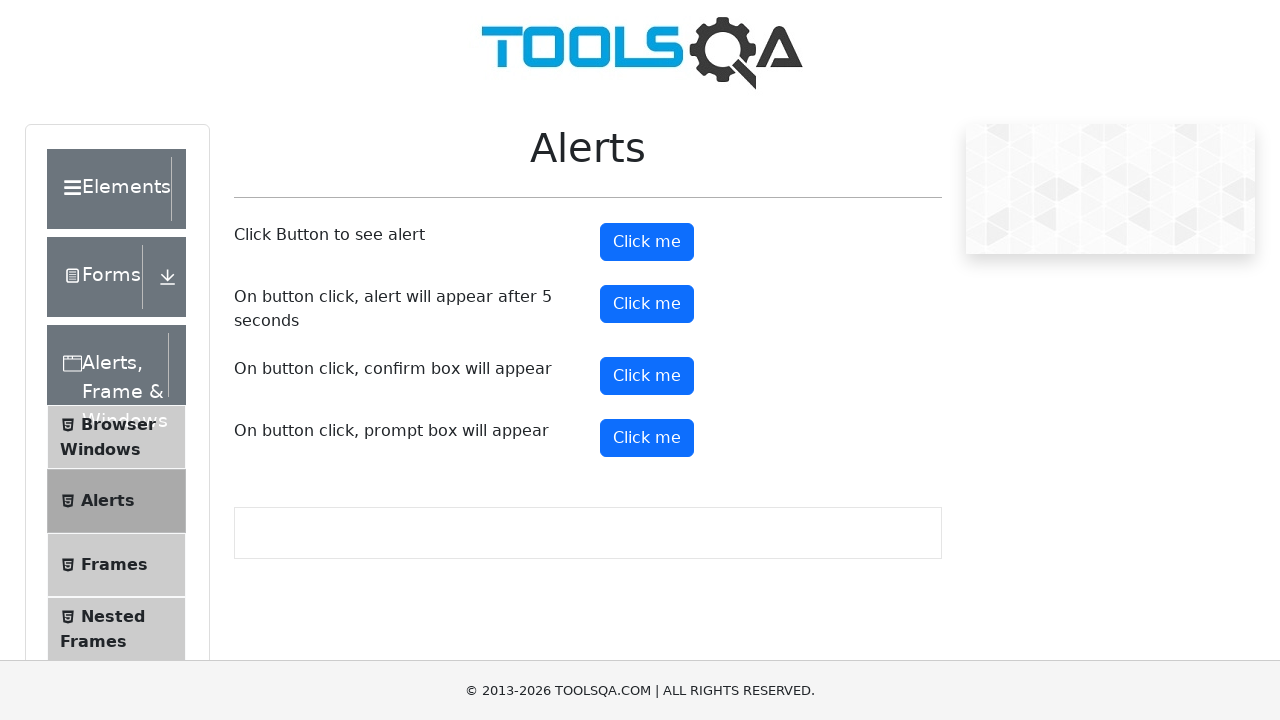

Set up dialog handler to accept all alerts
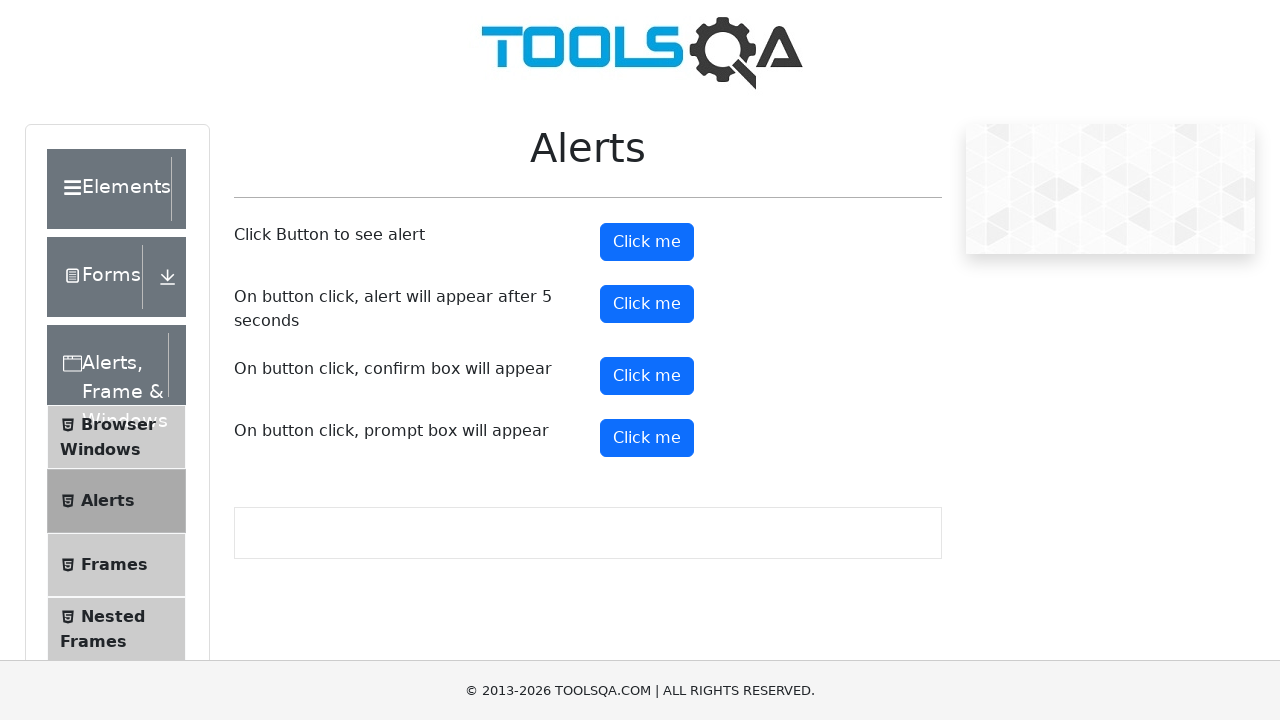

Clicked alert button to trigger first alert at (647, 242) on #alertButton
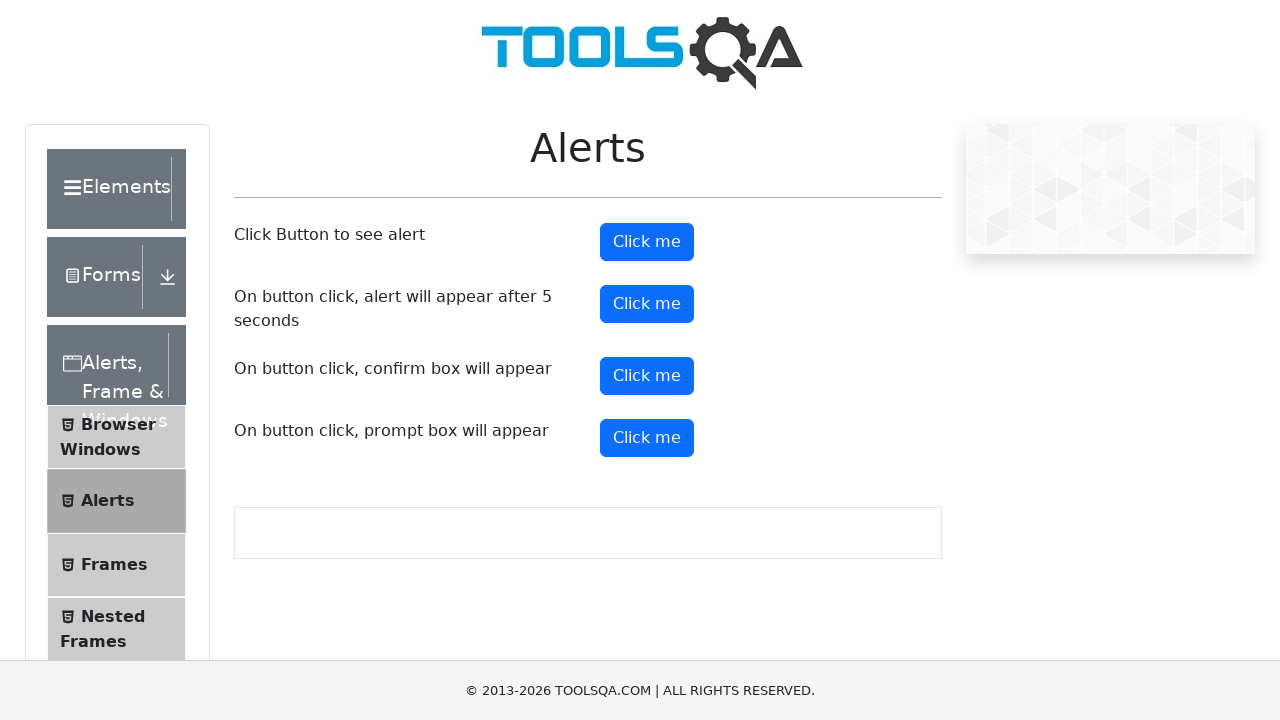

Clicked timer alert button to trigger delayed alert at (647, 304) on #timerAlertButton
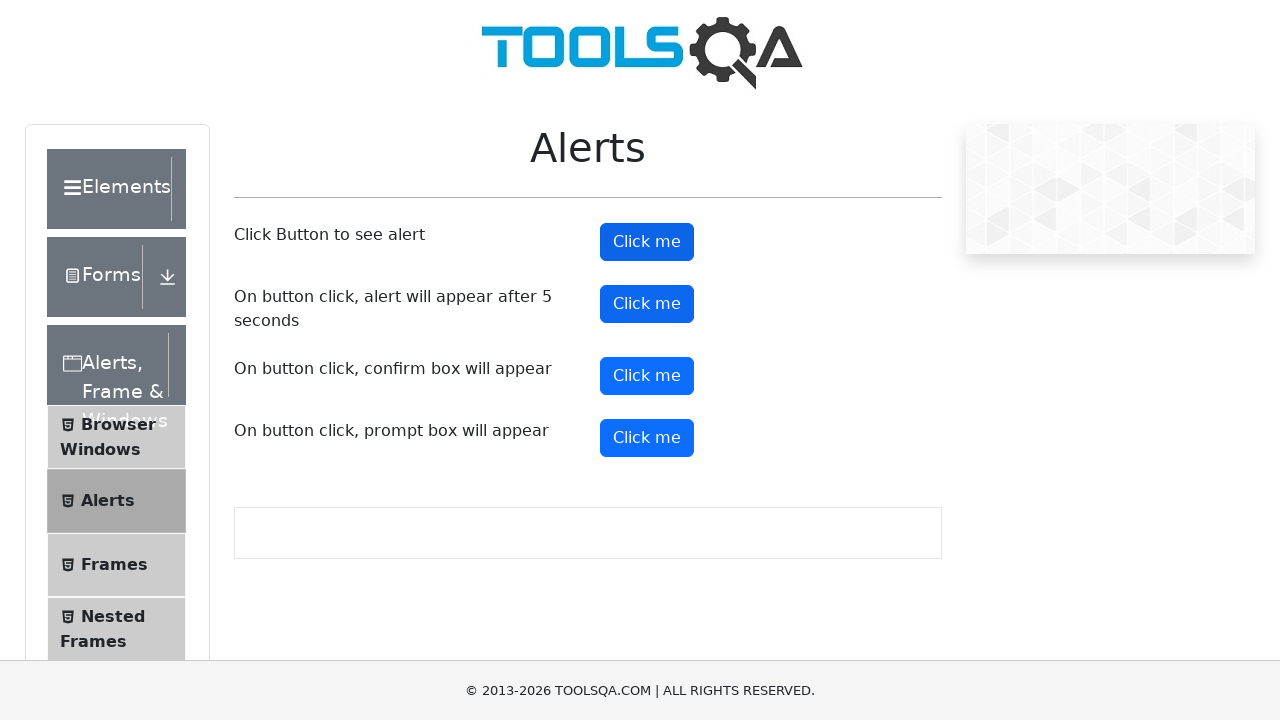

Waited 6 seconds for timer alert to appear and be handled
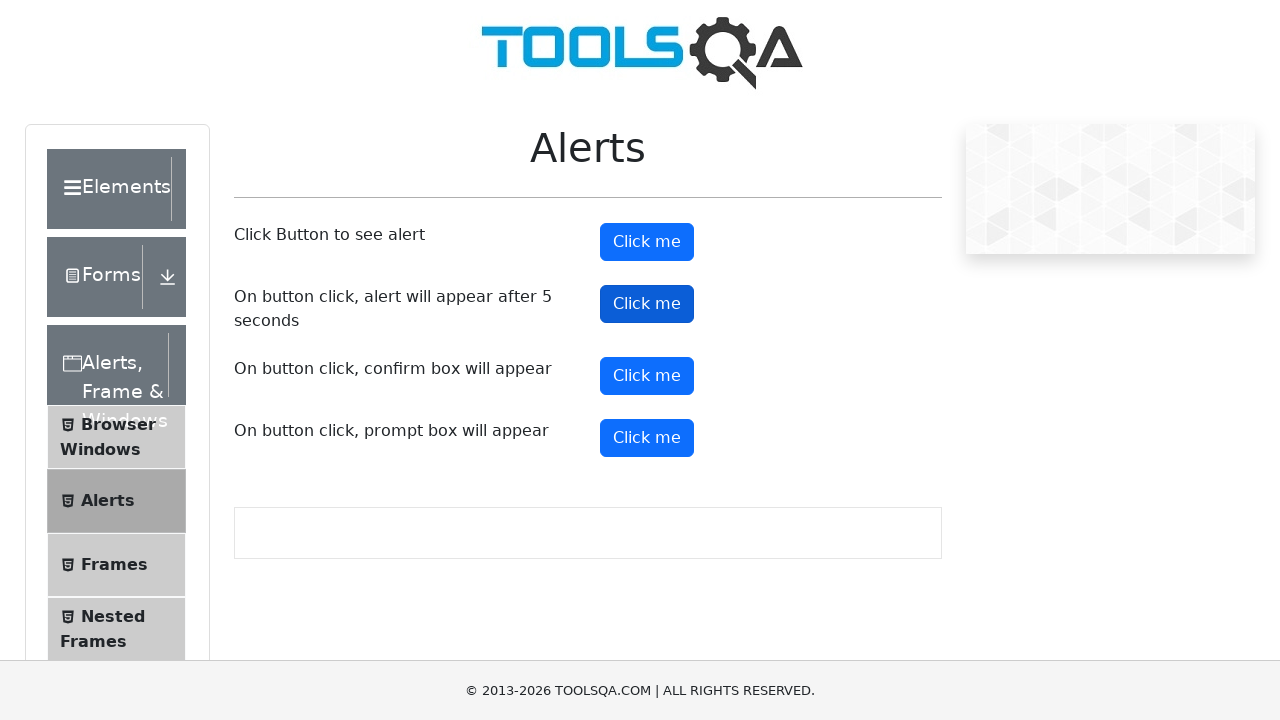

Clicked confirm button to trigger confirmation dialog at (647, 376) on #confirmButton
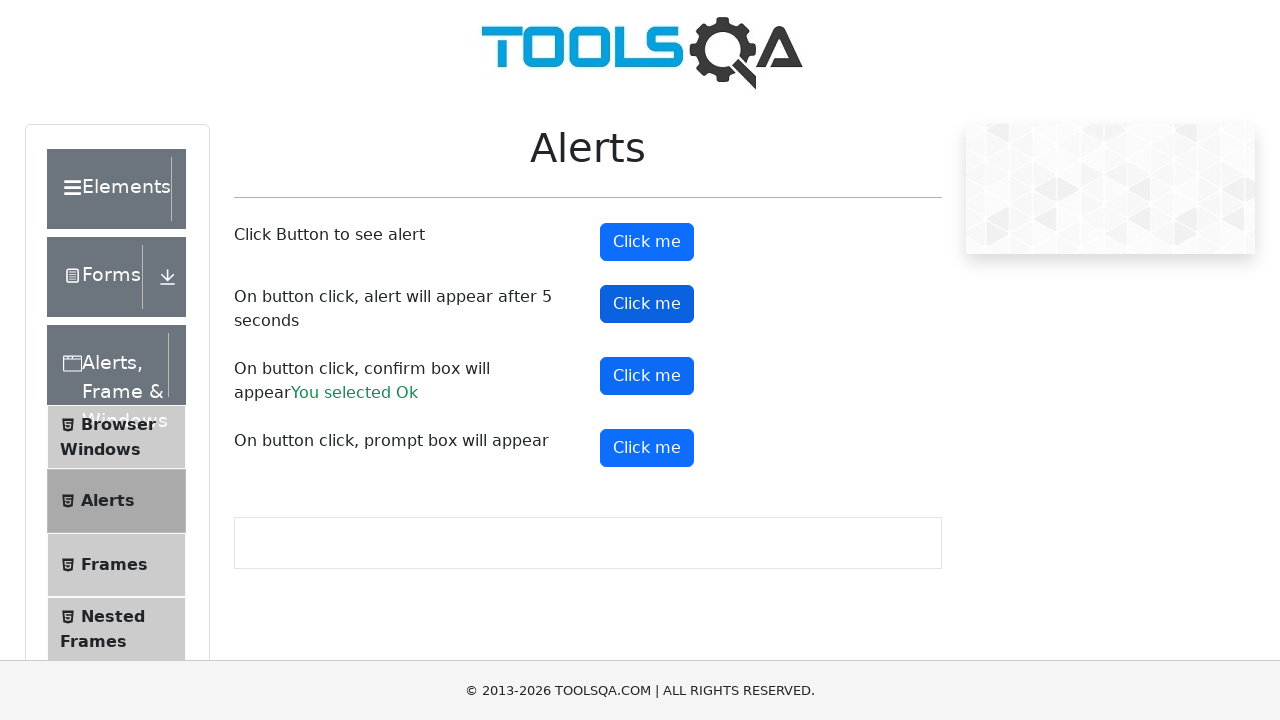

Verified confirm result text appeared on page
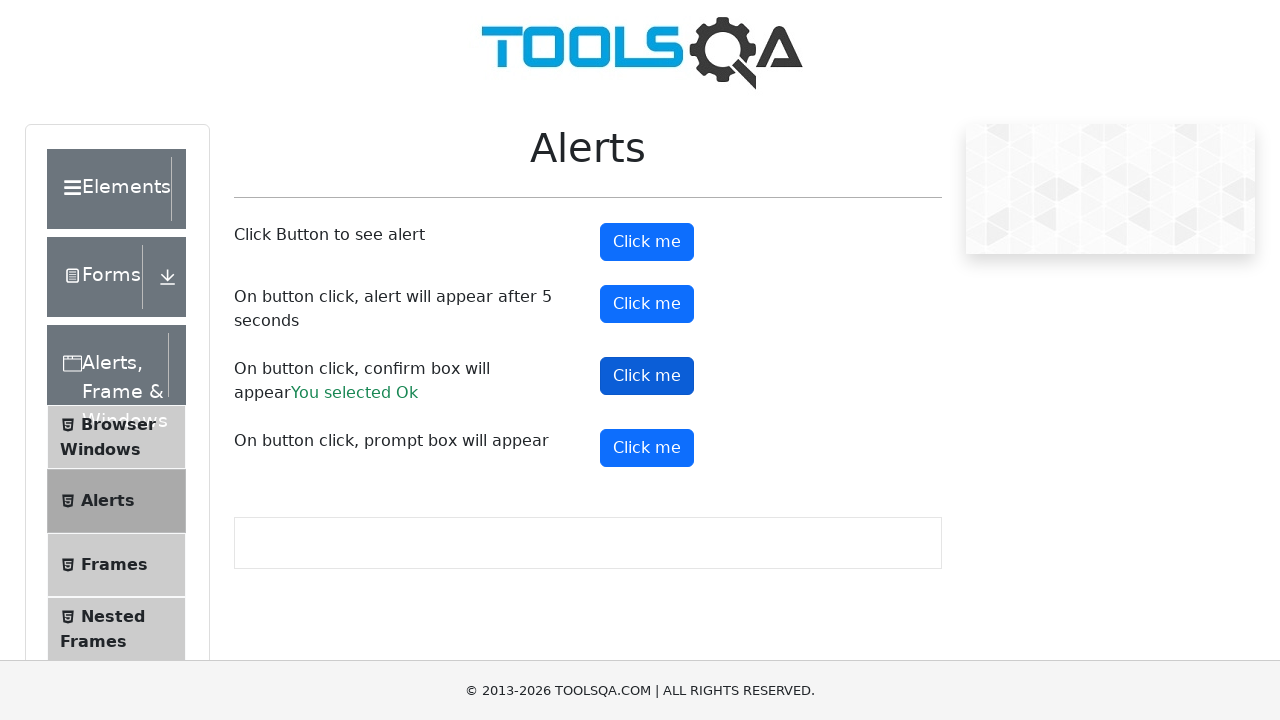

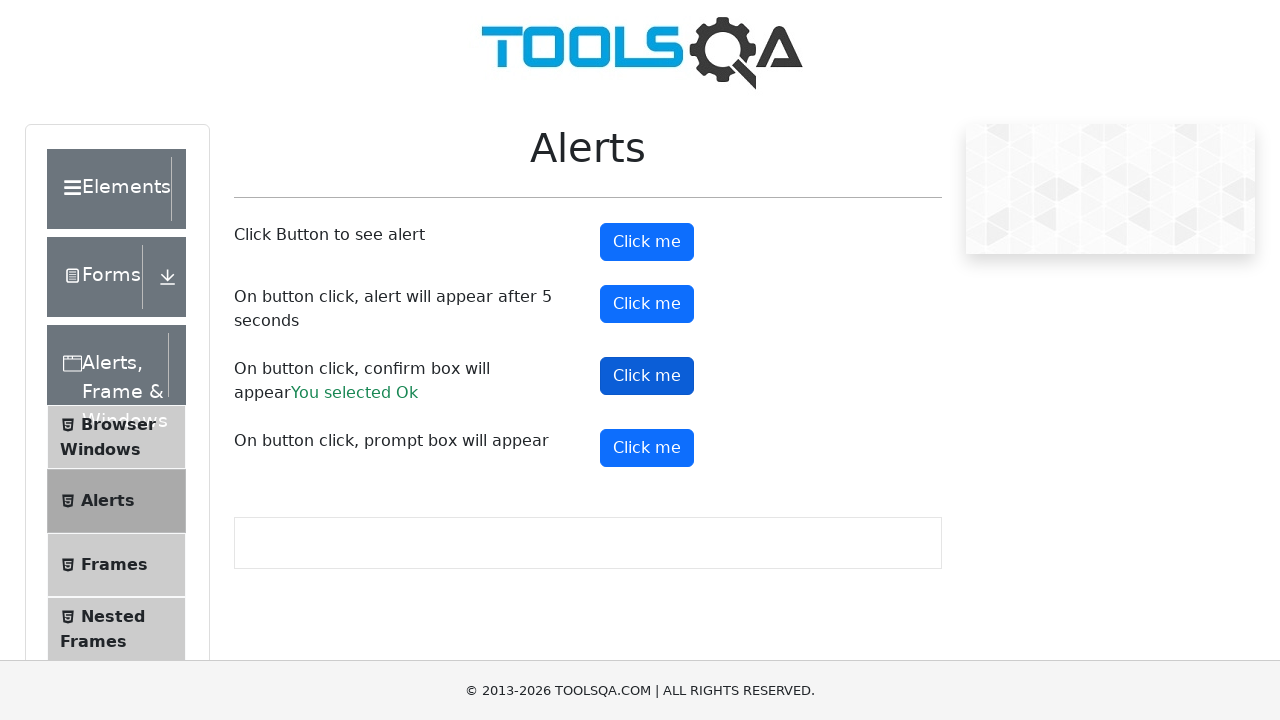